Tests a mortgage calculator by entering purchase price, selecting advanced options, choosing a start month, calculating, and verifying the monthly payment is displayed

Starting URL: https://www.mlcalc.com

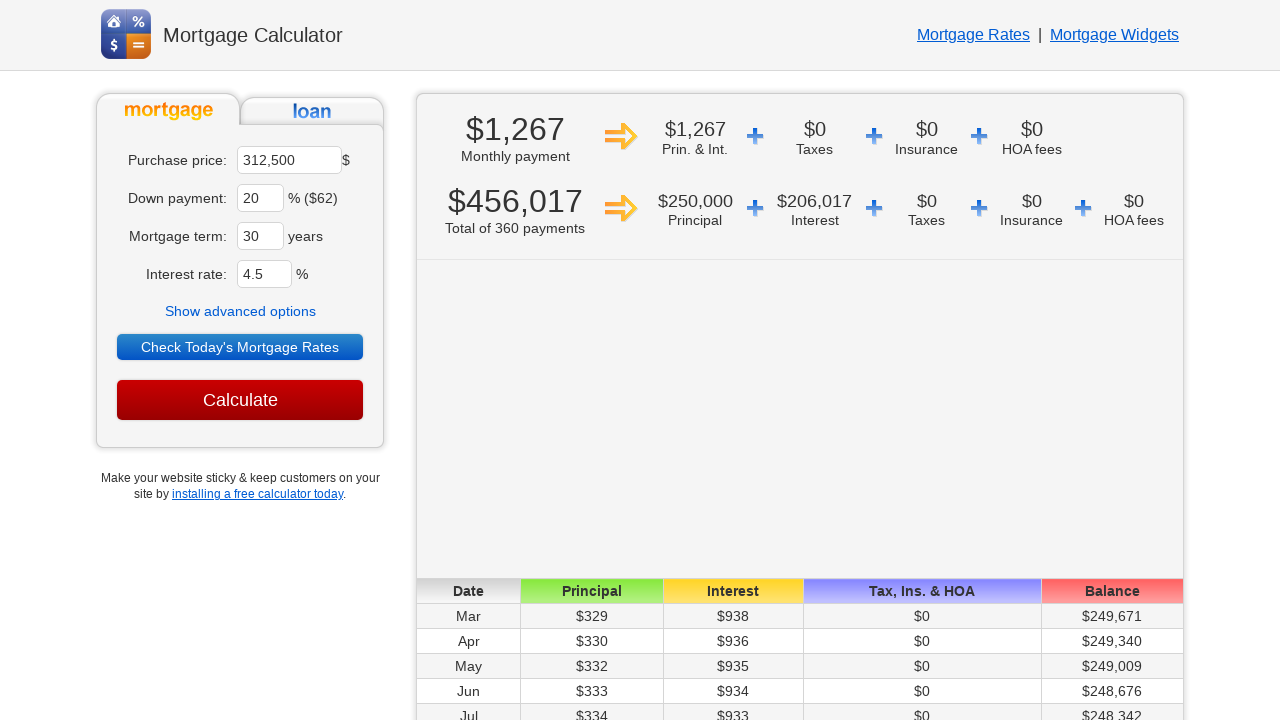

Cleared purchase price field on xpath=//*[@id='ma']
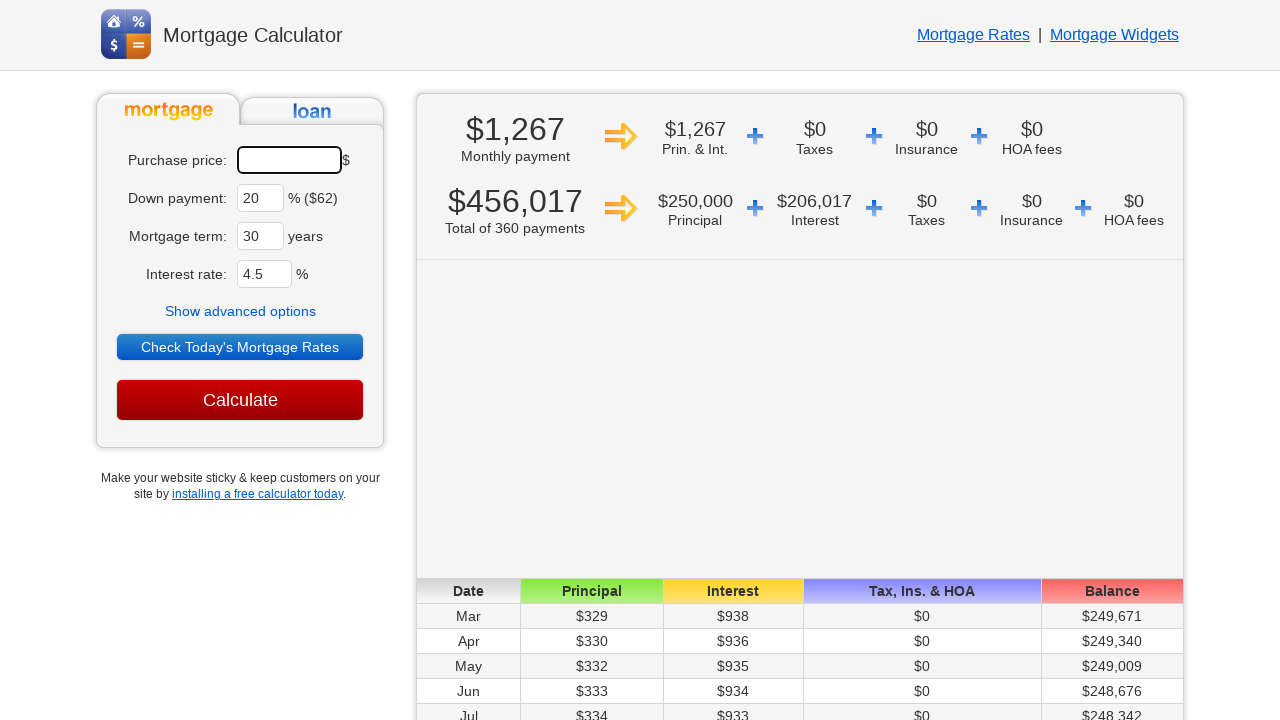

Entered purchase price of 450000 on xpath=//*[@id='ma']
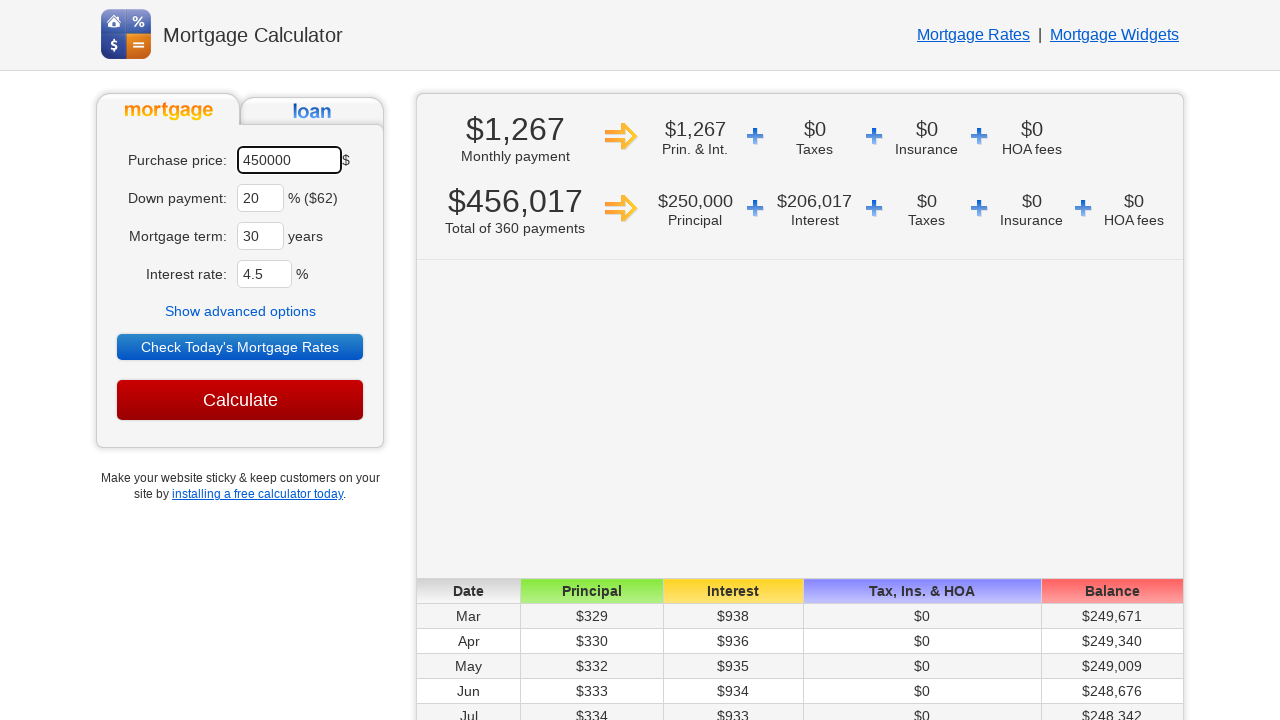

Clicked 'Show advanced options' button at (240, 311) on xpath=//*[text() = 'Show advanced options']
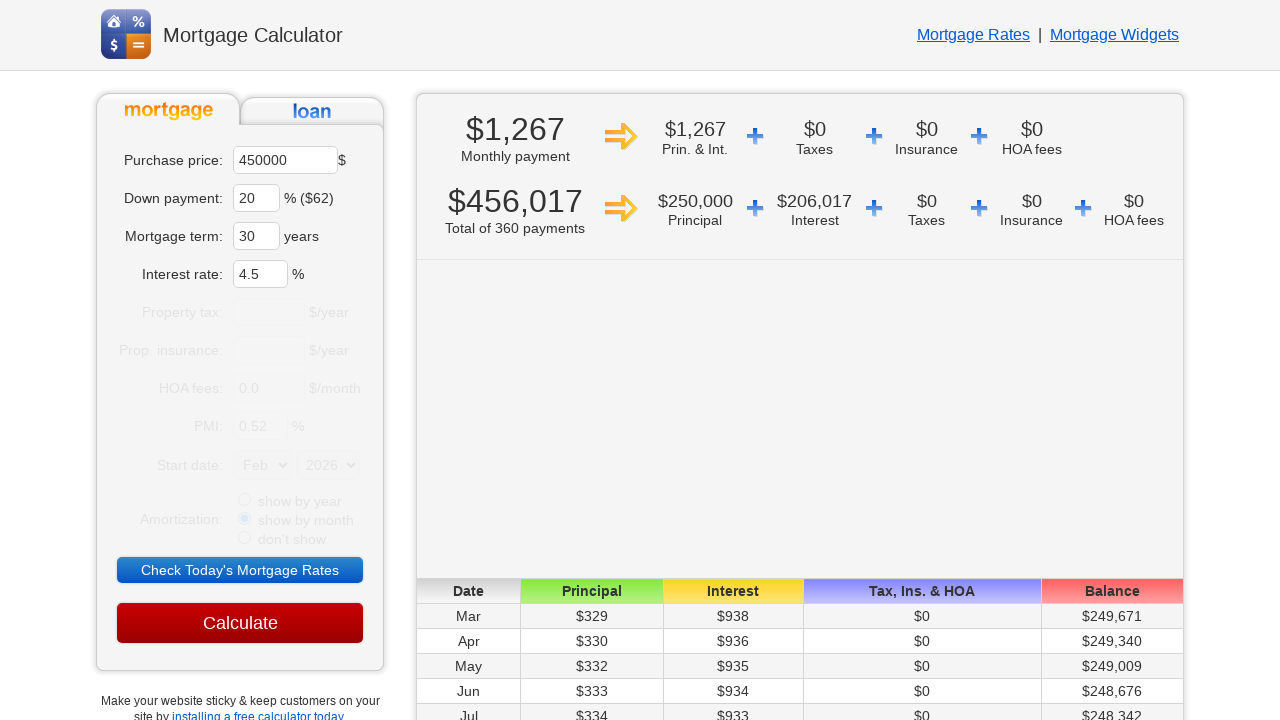

Selected June as the start month on //*[@name='sm']
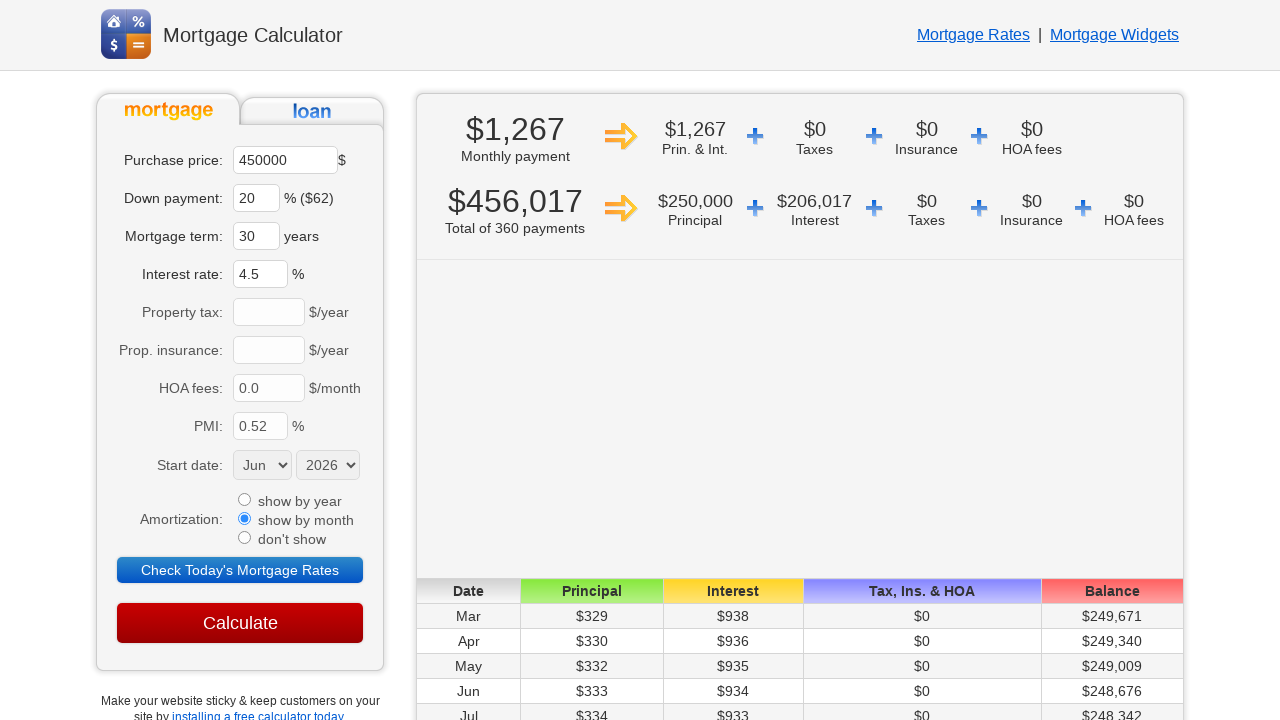

Clicked Calculate button at (240, 623) on xpath=//*[@value = 'Calculate']
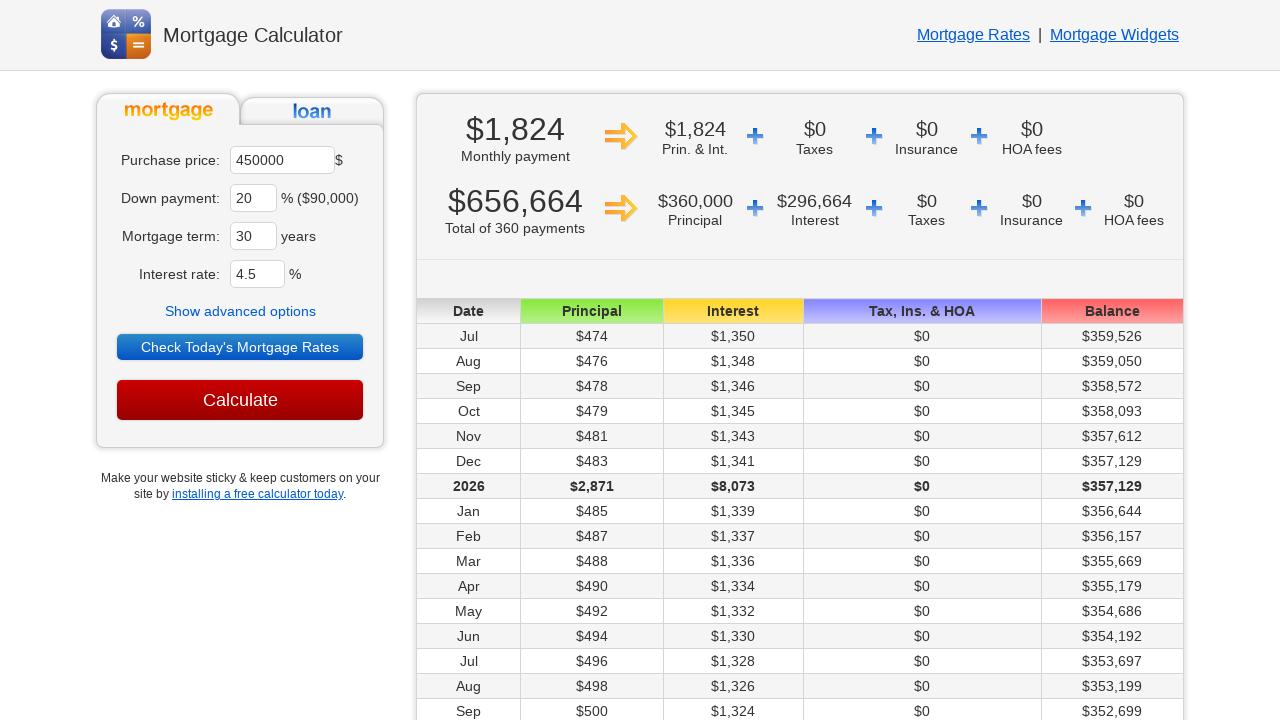

Monthly payment section loaded
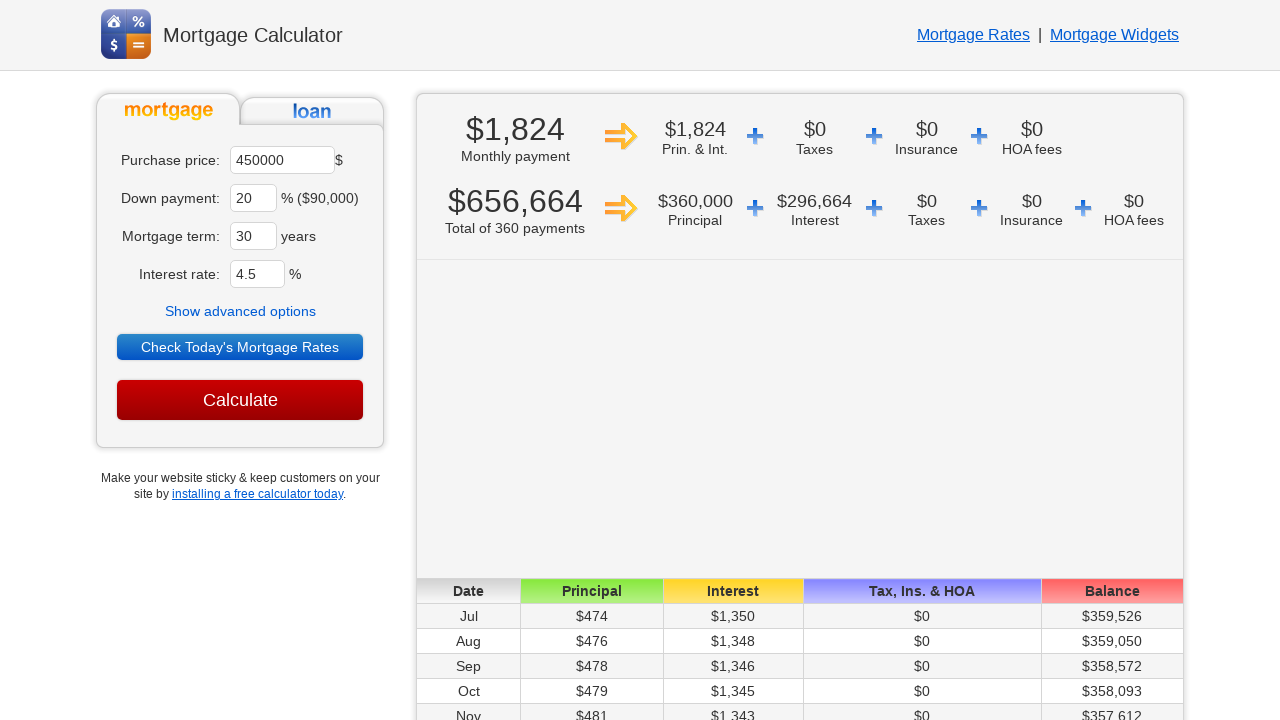

Retrieved monthly payment value: $1,824
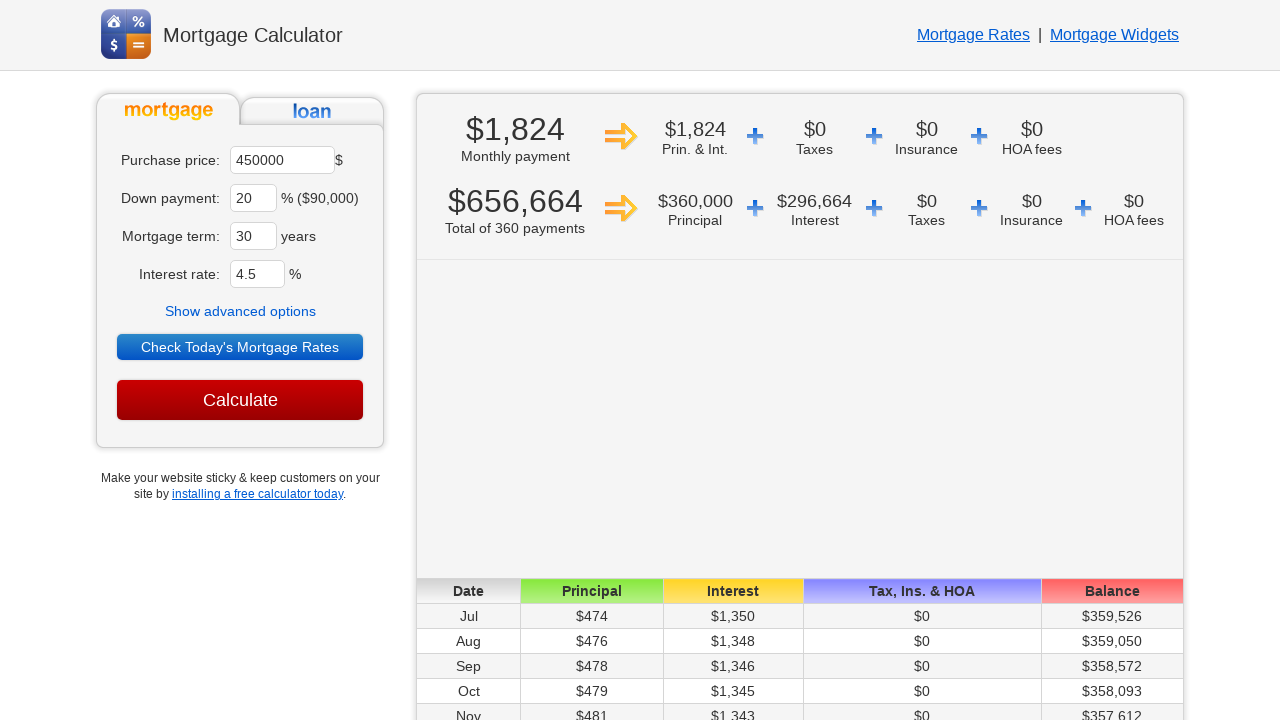

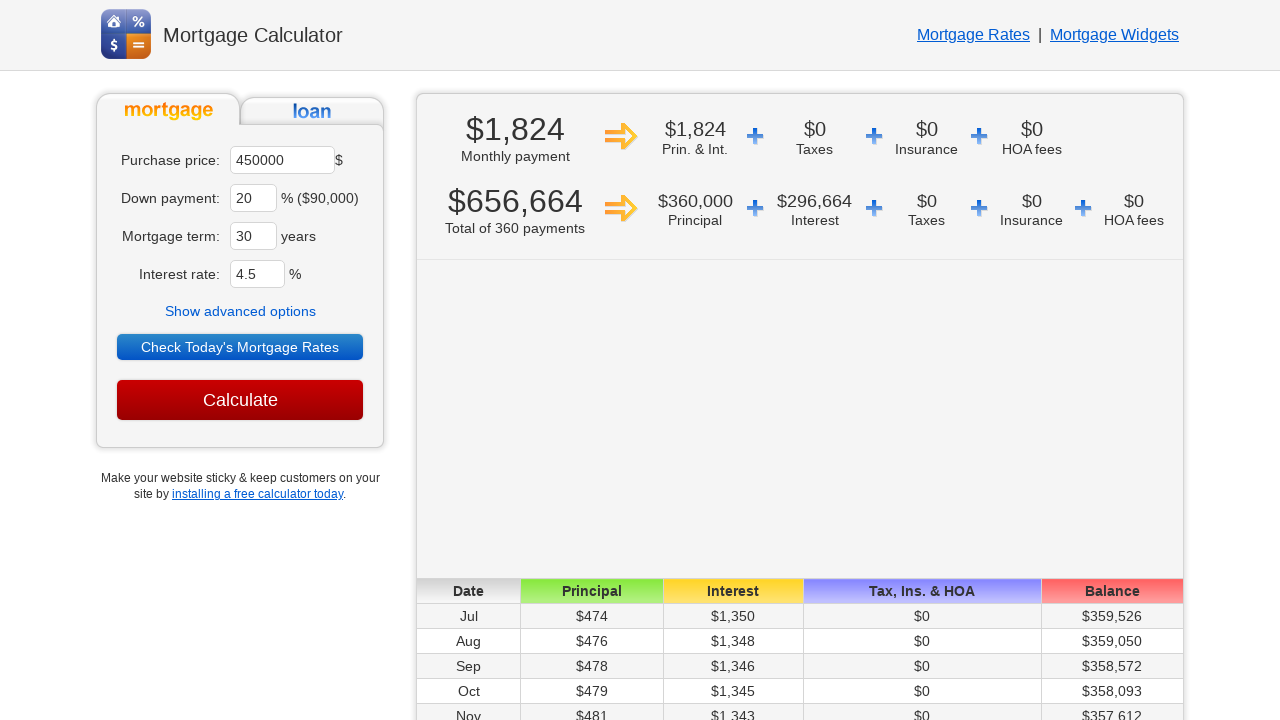